Tests that clicking "Book ticket" link redirects user to the login page by verifying the page title contains "Login"

Starting URL: http://railwayb1.somee.com

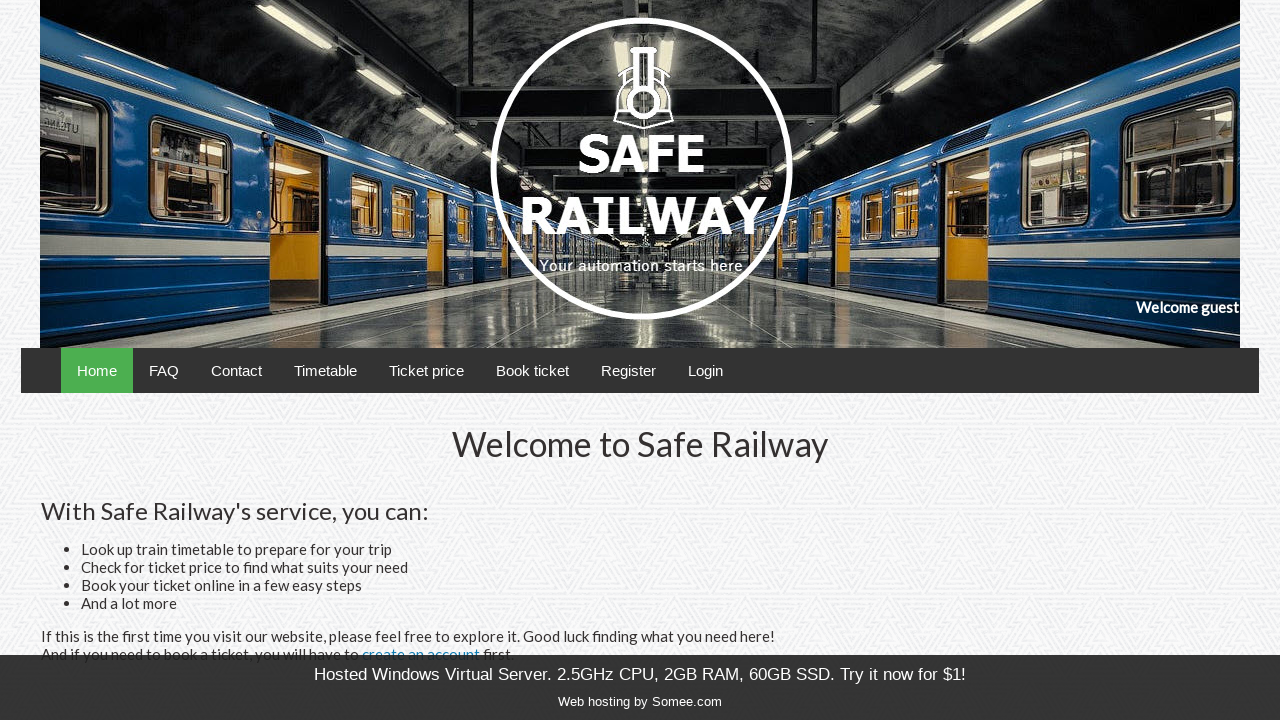

Clicked 'Book ticket' link at (532, 370) on text=Book ticket
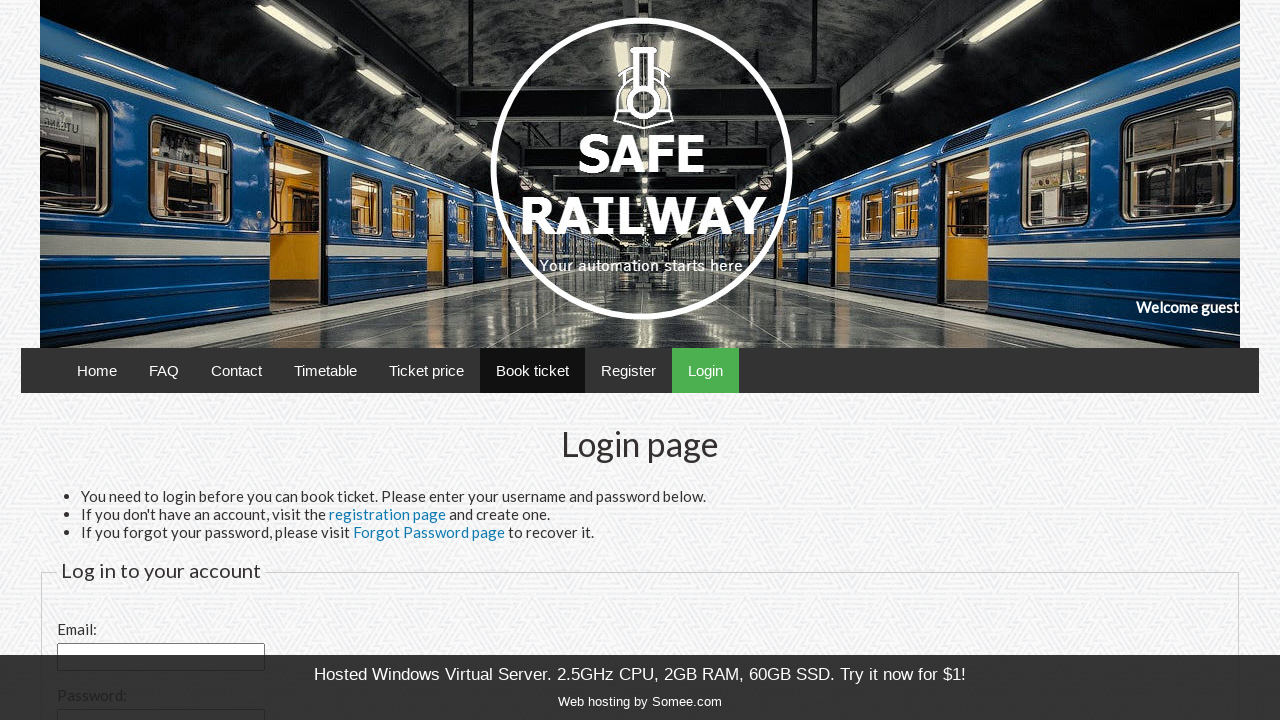

Waited for page to load (domcontentloaded state)
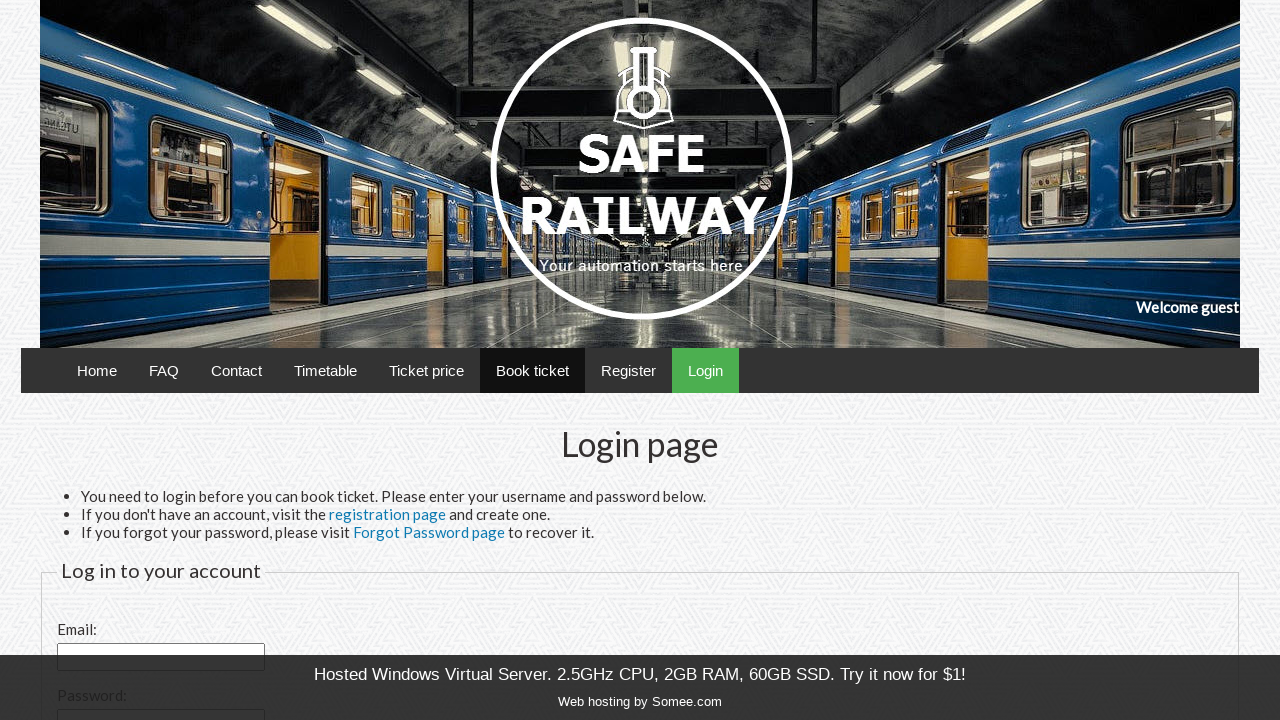

Verified page title contains 'Login'
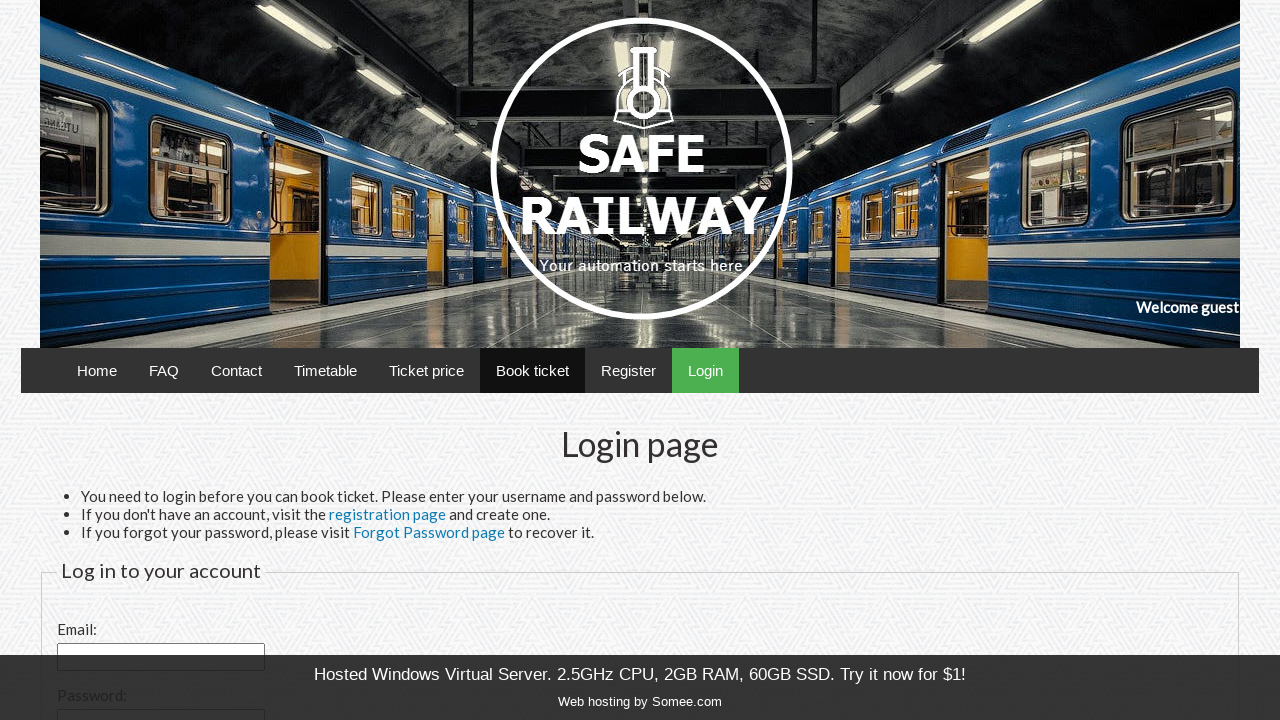

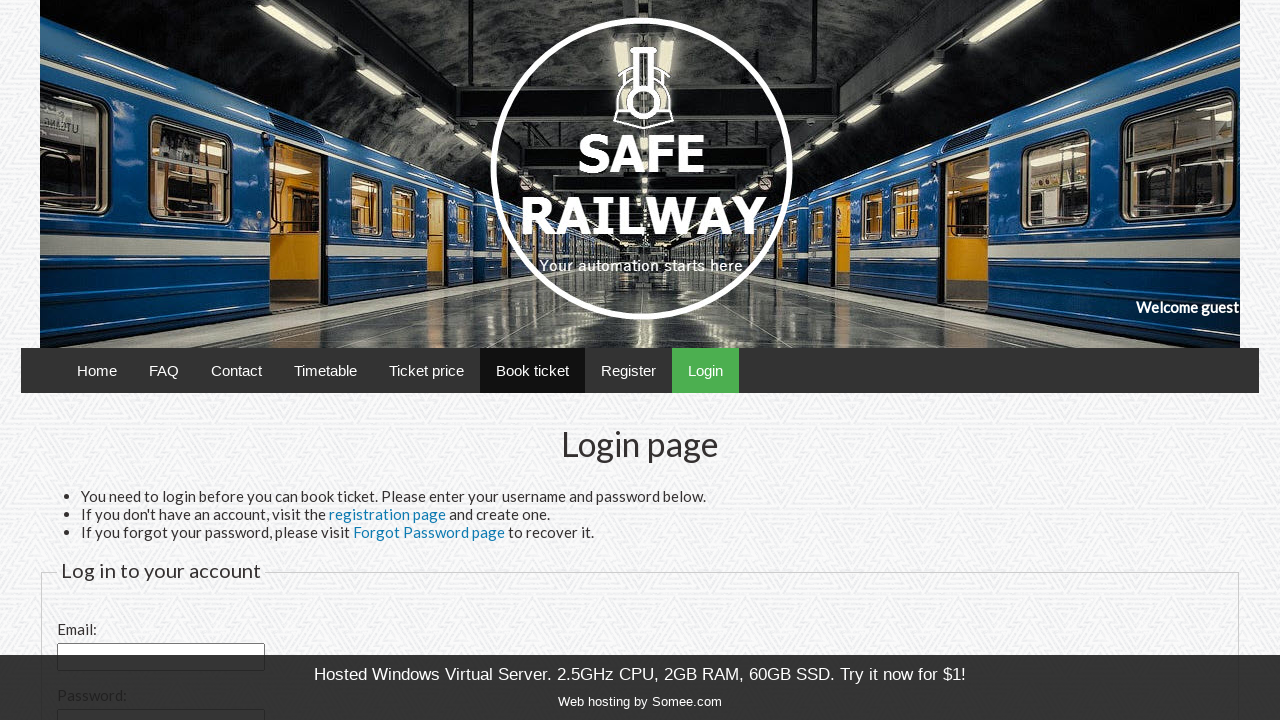